Tests the search/filter functionality on a vegetable offers page by entering "Rice" in the search field and verifying the filtered results are displayed

Starting URL: https://rahulshettyacademy.com/greenkart/#/offers

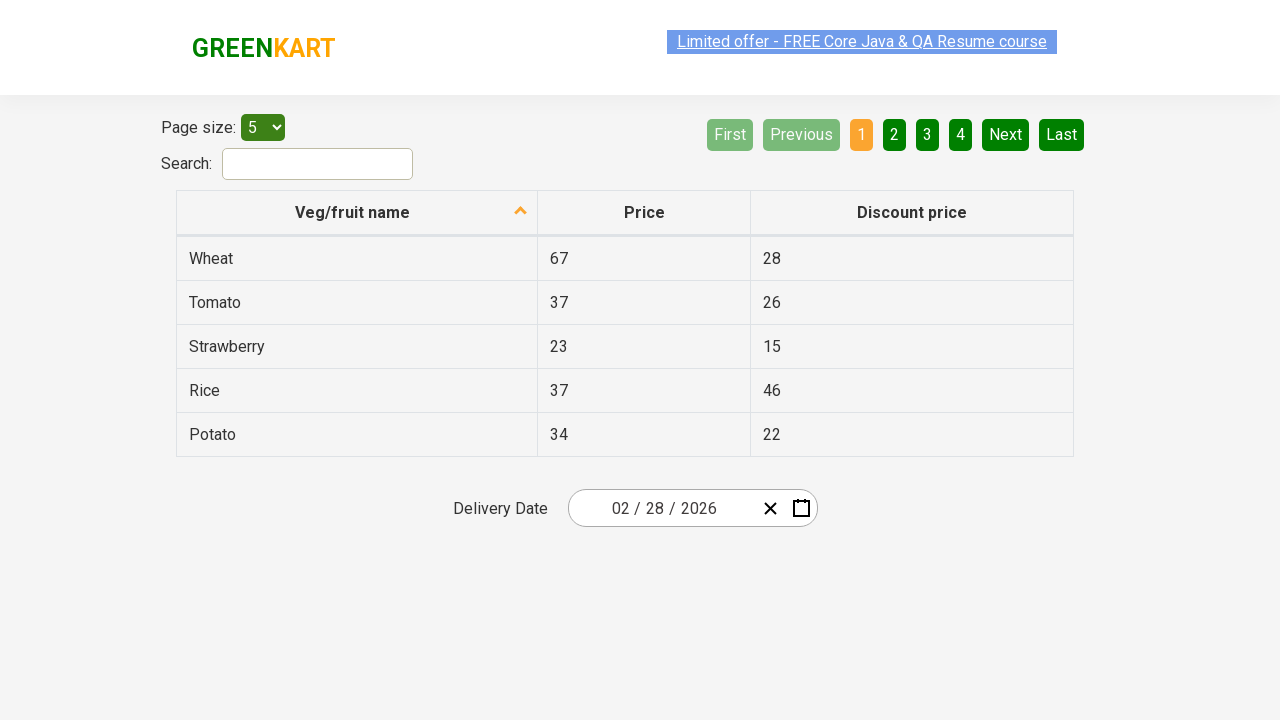

Filled search field with 'Rice' on #search-field
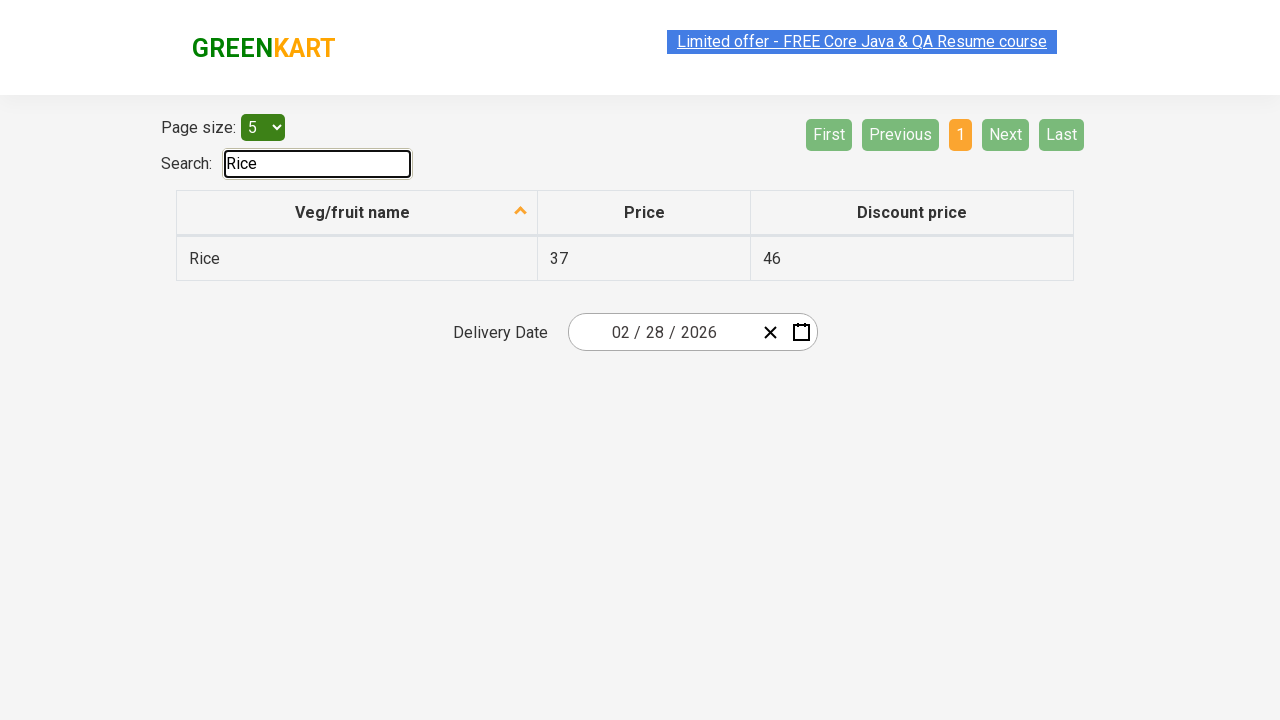

Filtered results appeared in table
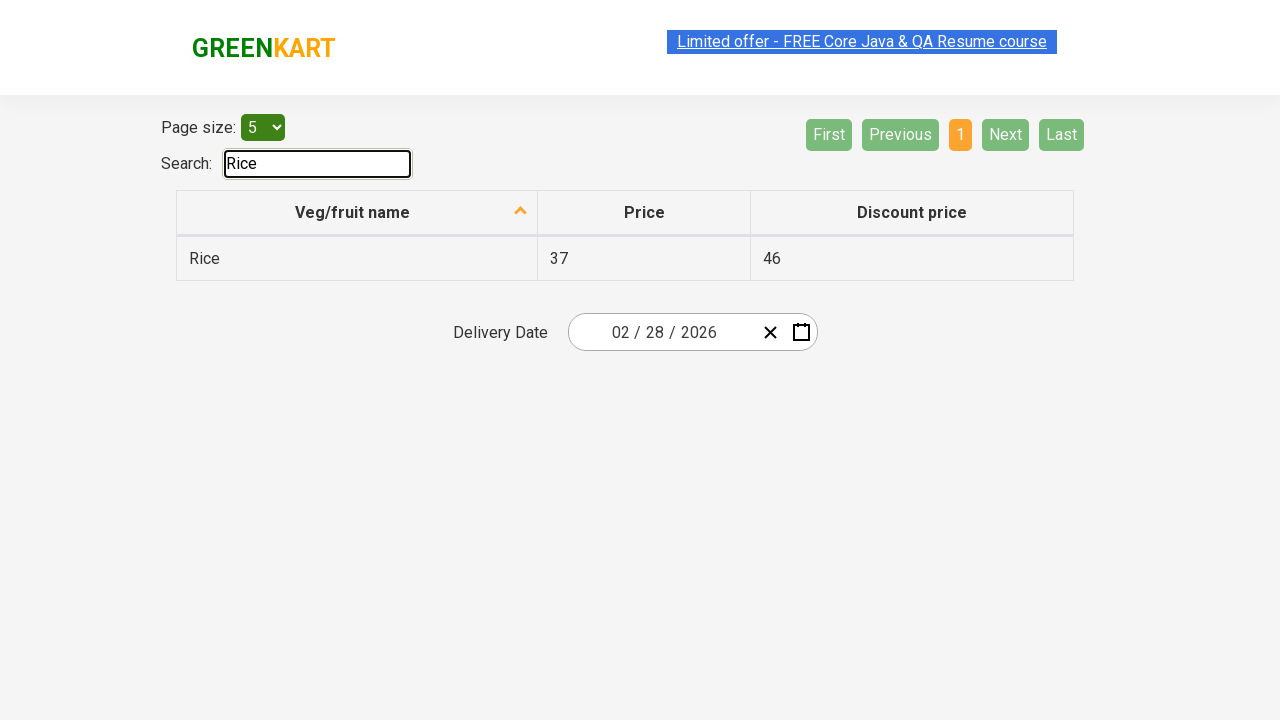

Verified filtered results contain 'Rice' entries
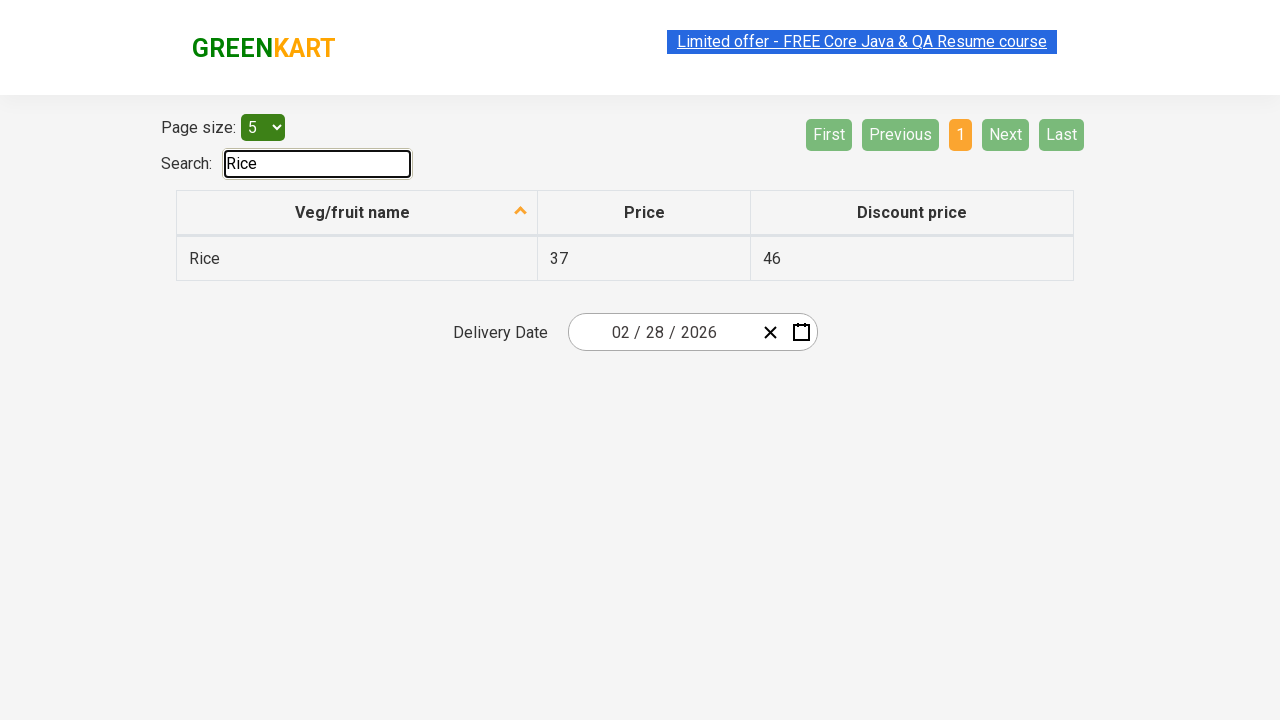

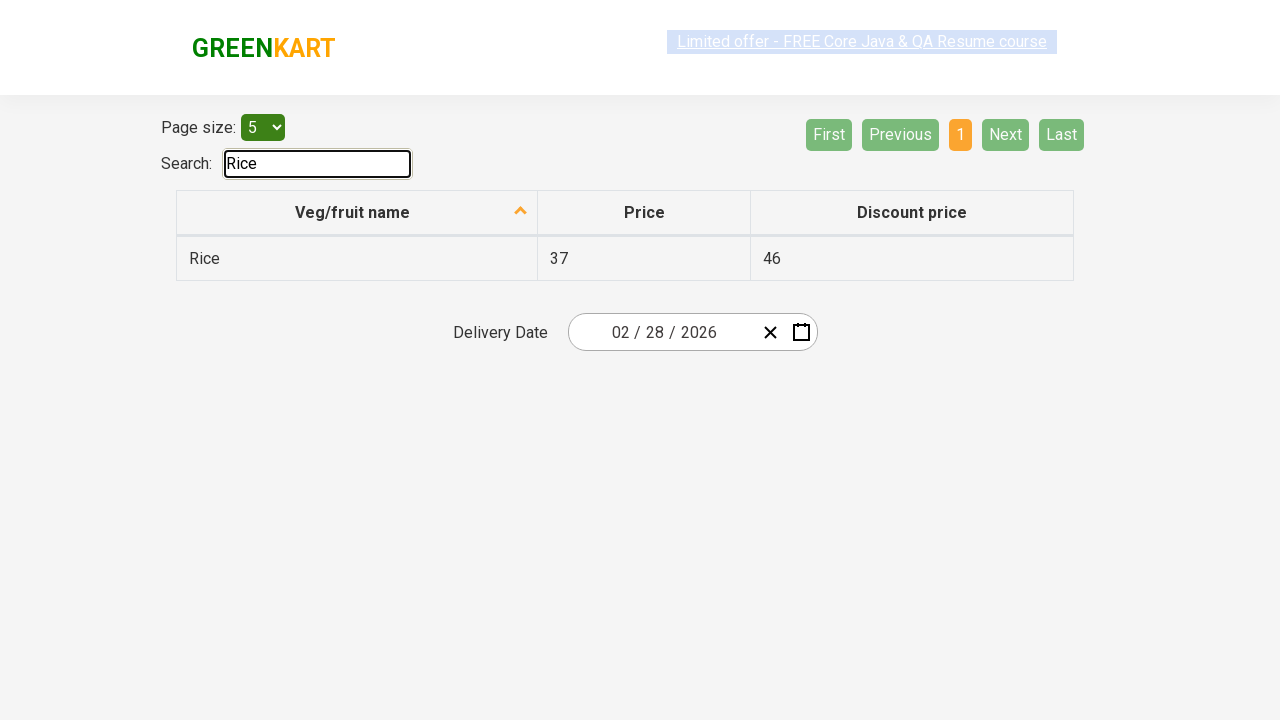